Navigates to sign in page and verifies the password field accepts input

Starting URL: https://cannatrader-frontend.vercel.app/home

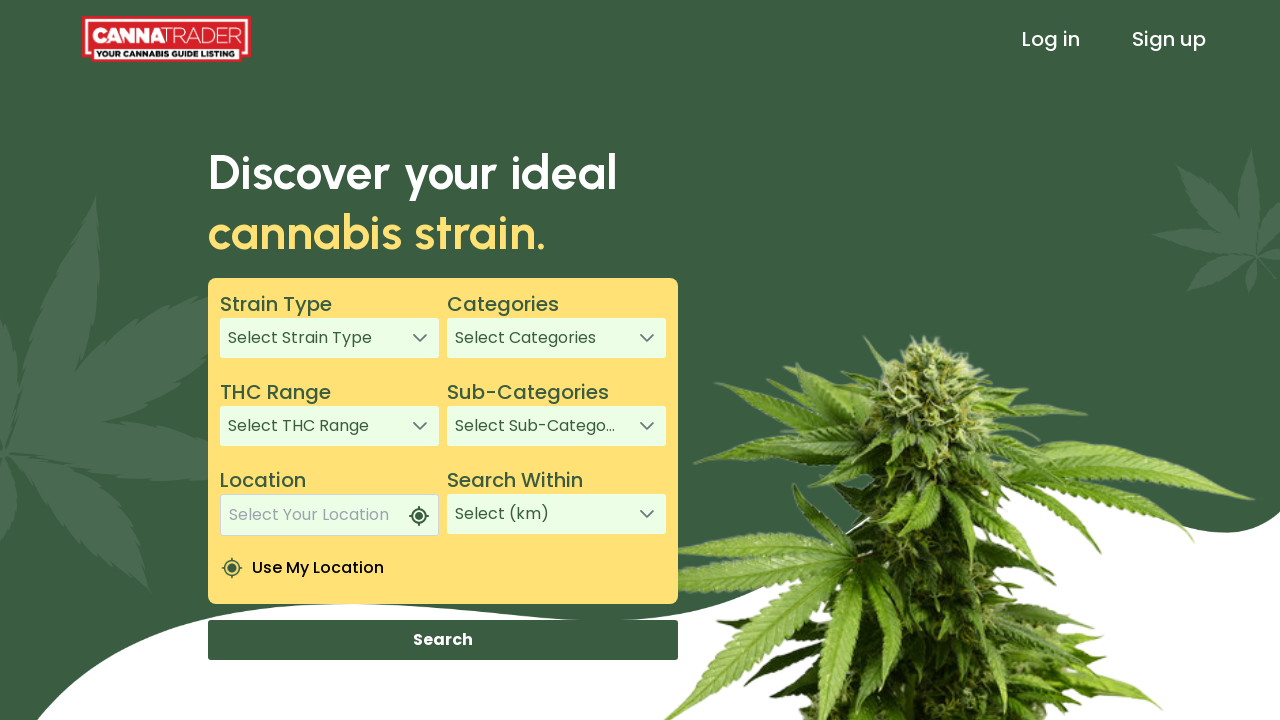

Clicked Sign In link in header at (1051, 39) on xpath=/html/body/app-root/app-header/div[1]/header/div[3]/a[1]
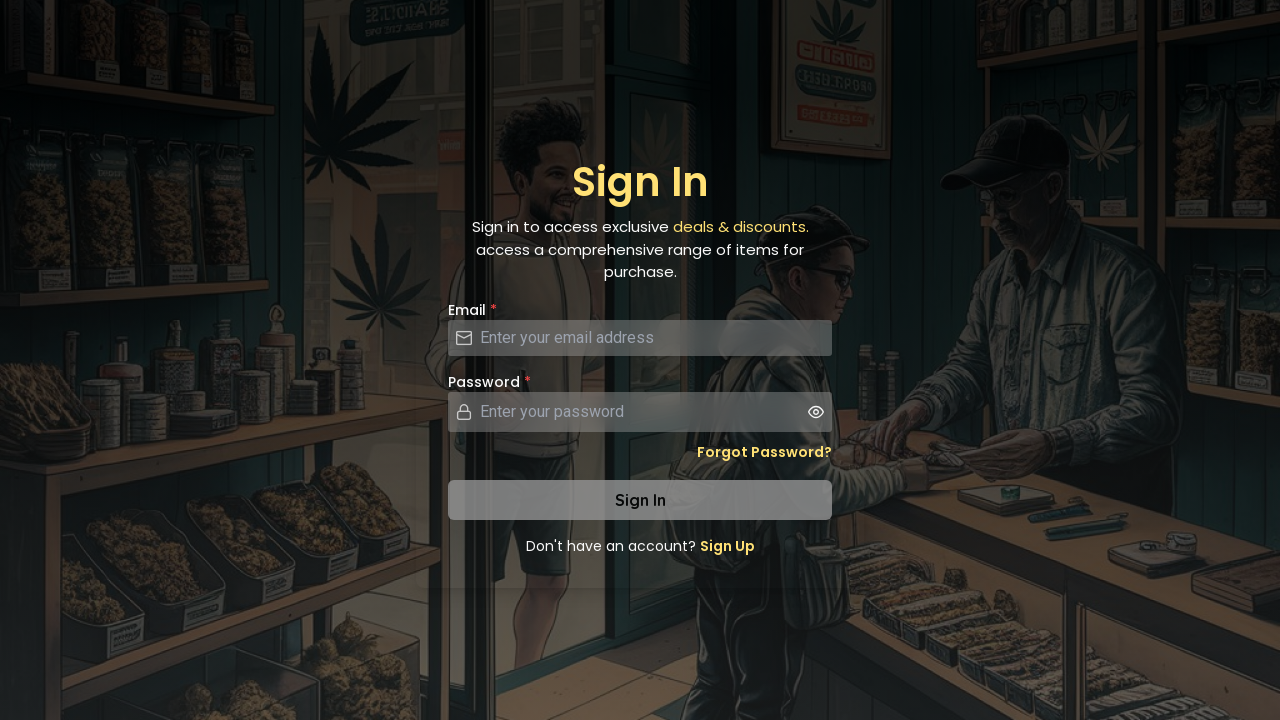

Password field loaded on sign in page
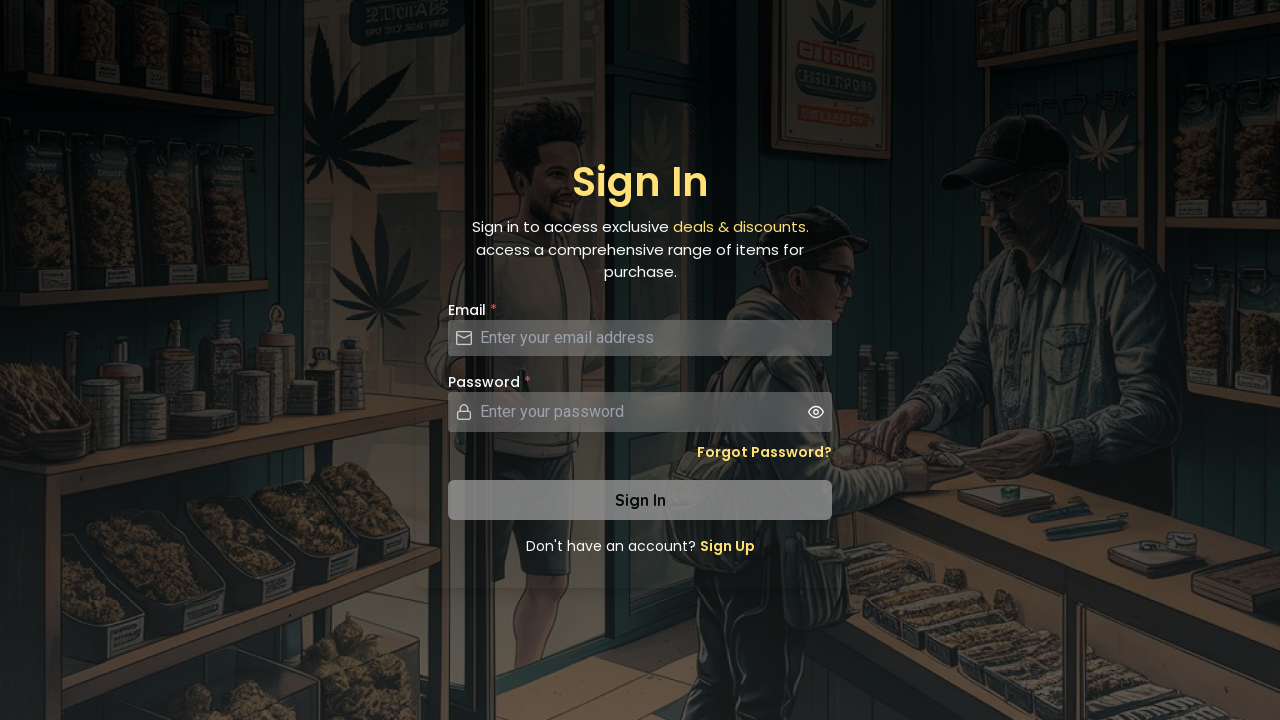

Entered password 'password123' into password field on input[placeholder='Enter your password']
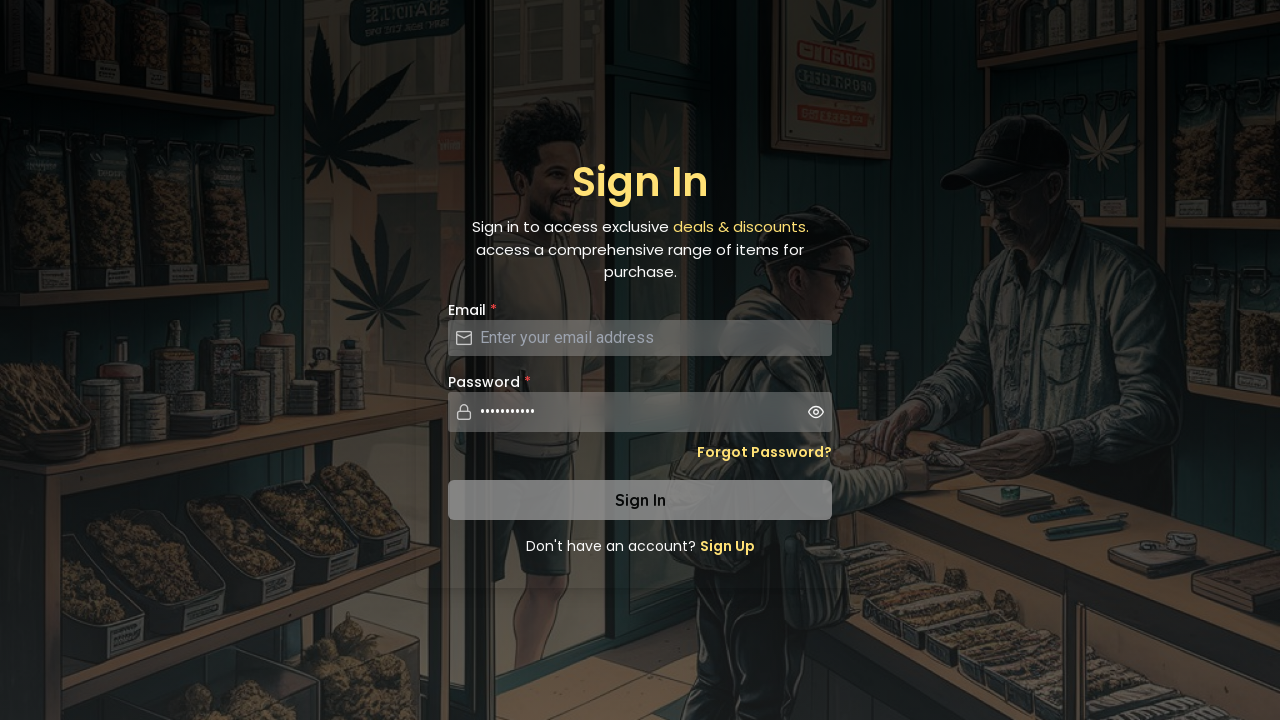

Verified password field accepts and retains input value 'password123'
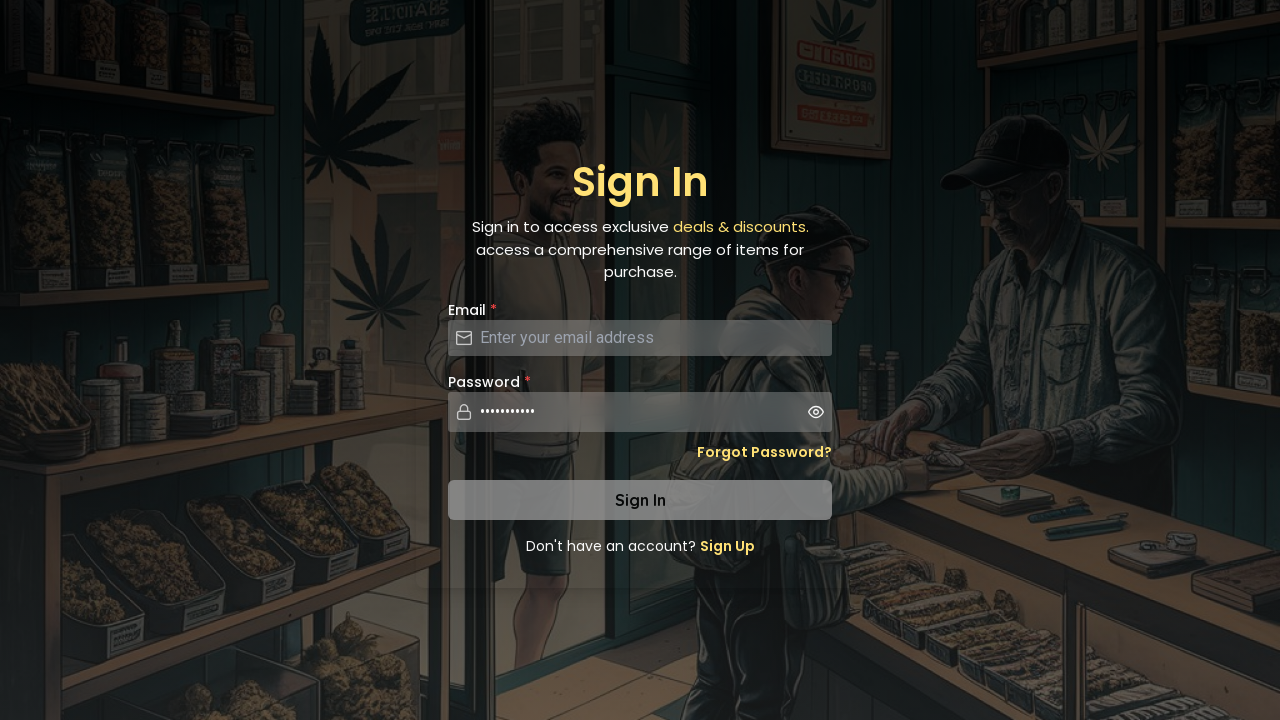

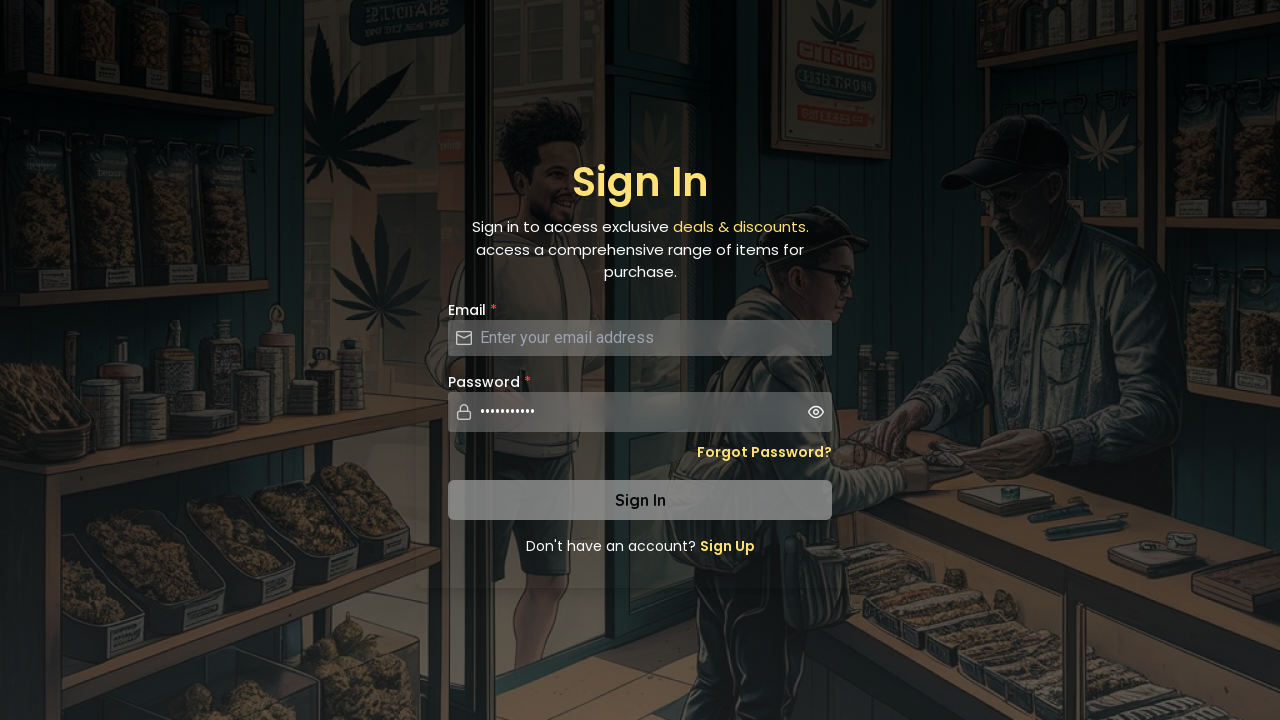